Tests calendar date picker functionality by selecting a specific date (June 15, 2027) through year and month navigation.

Starting URL: https://rahulshettyacademy.com/seleniumPractise/#/offers

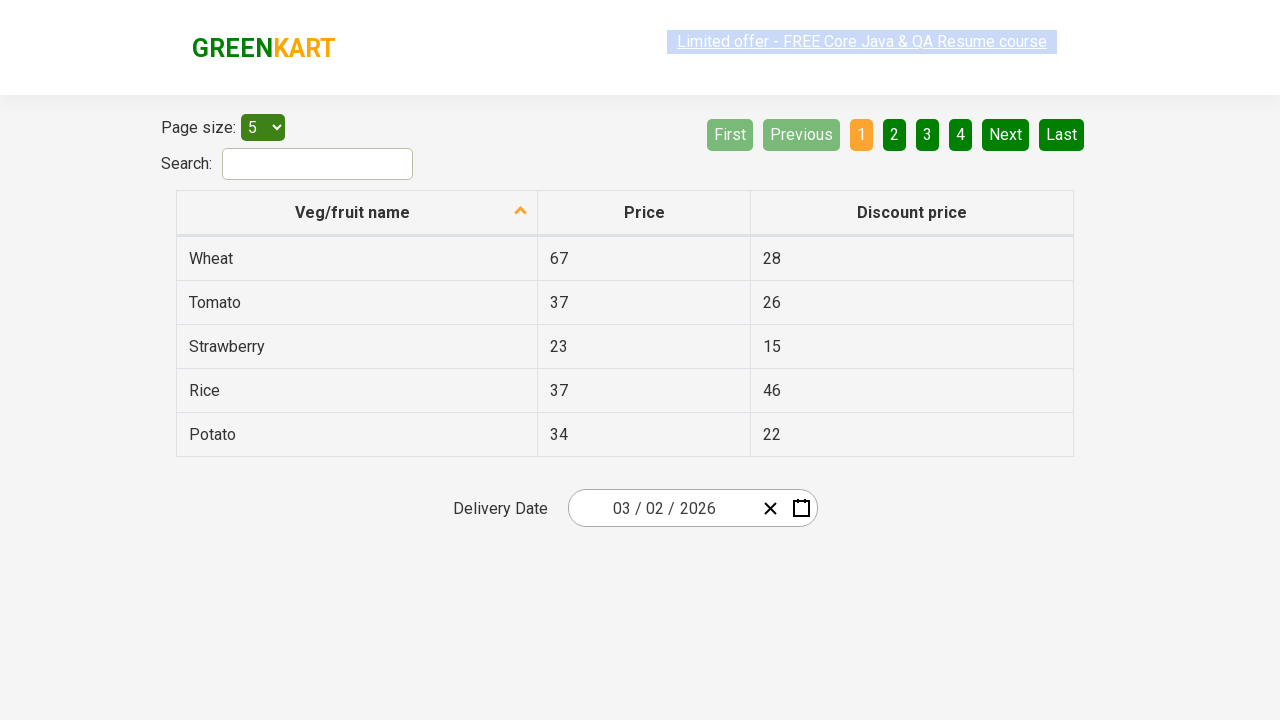

Clicked calendar input to open date picker at (662, 508) on .react-date-picker__inputGroup
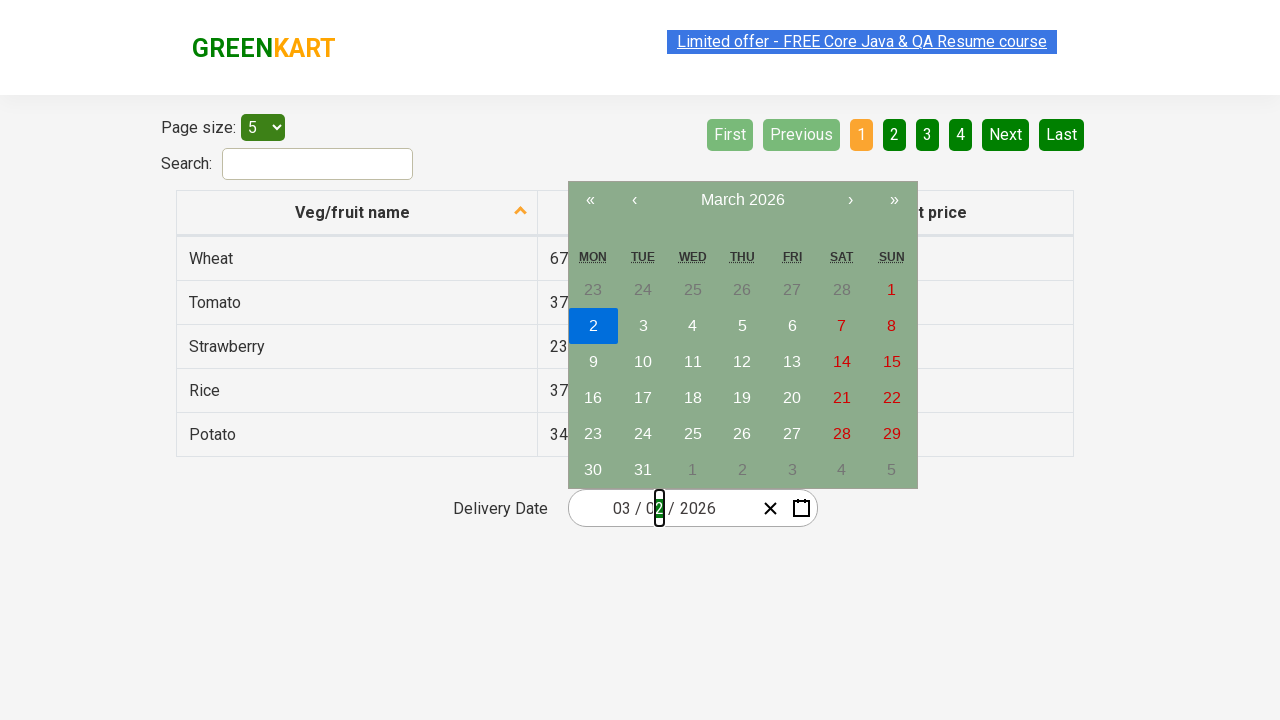

Clicked navigation label to expand to year view at (742, 200) on .react-calendar__navigation__label
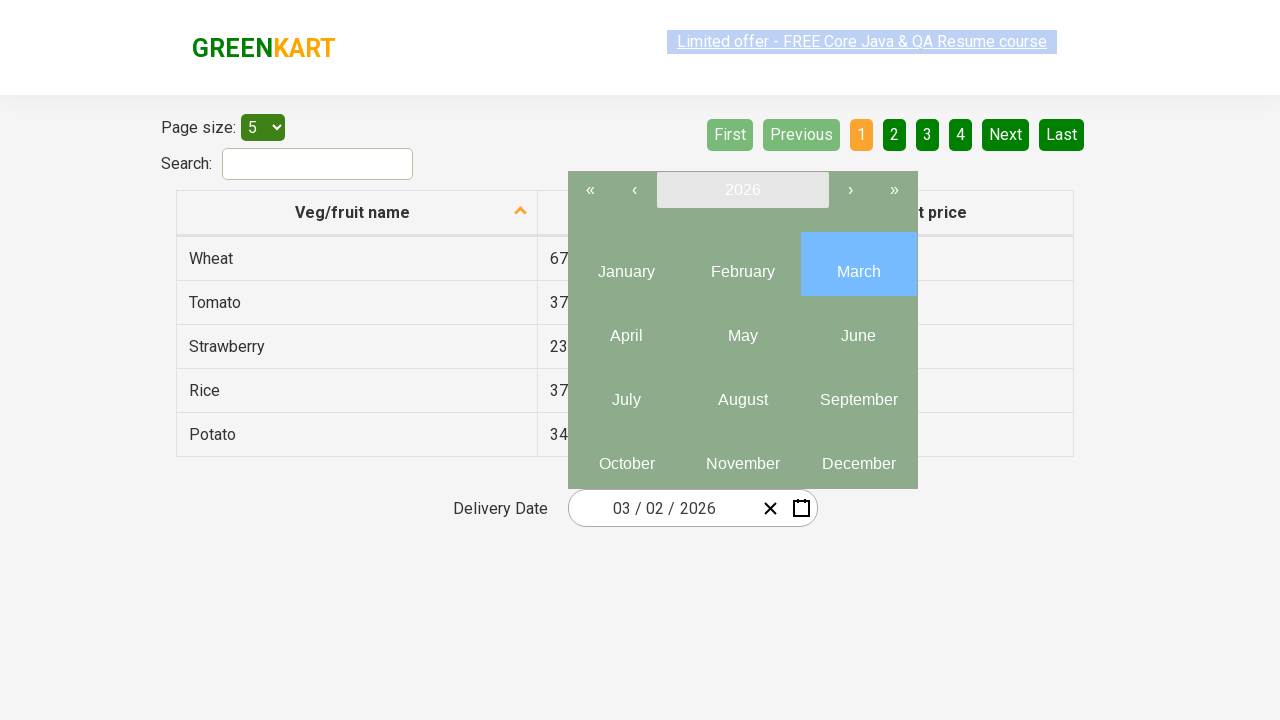

Clicked navigation label again to expand to decade view at (742, 190) on .react-calendar__navigation__label
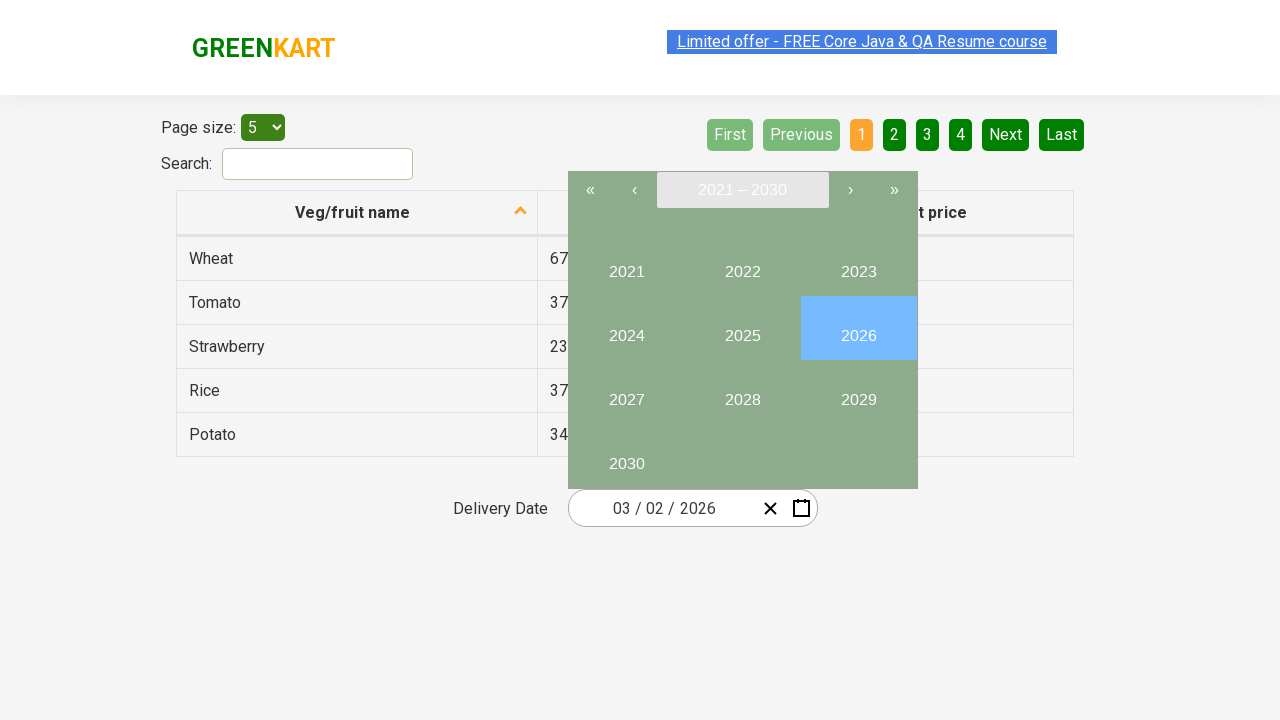

Selected year 2027 at (626, 392) on internal:text="2027"i
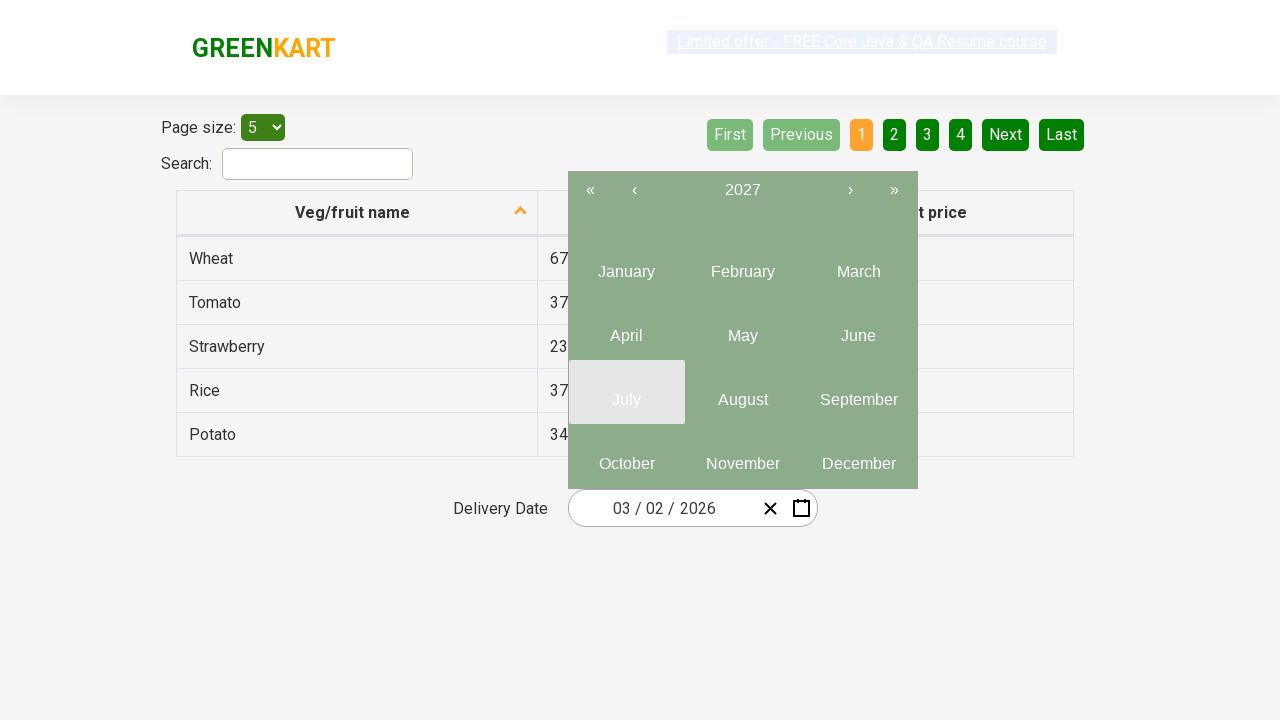

Selected month 6 at (858, 328) on .react-calendar__year-view__months__month >> nth=5
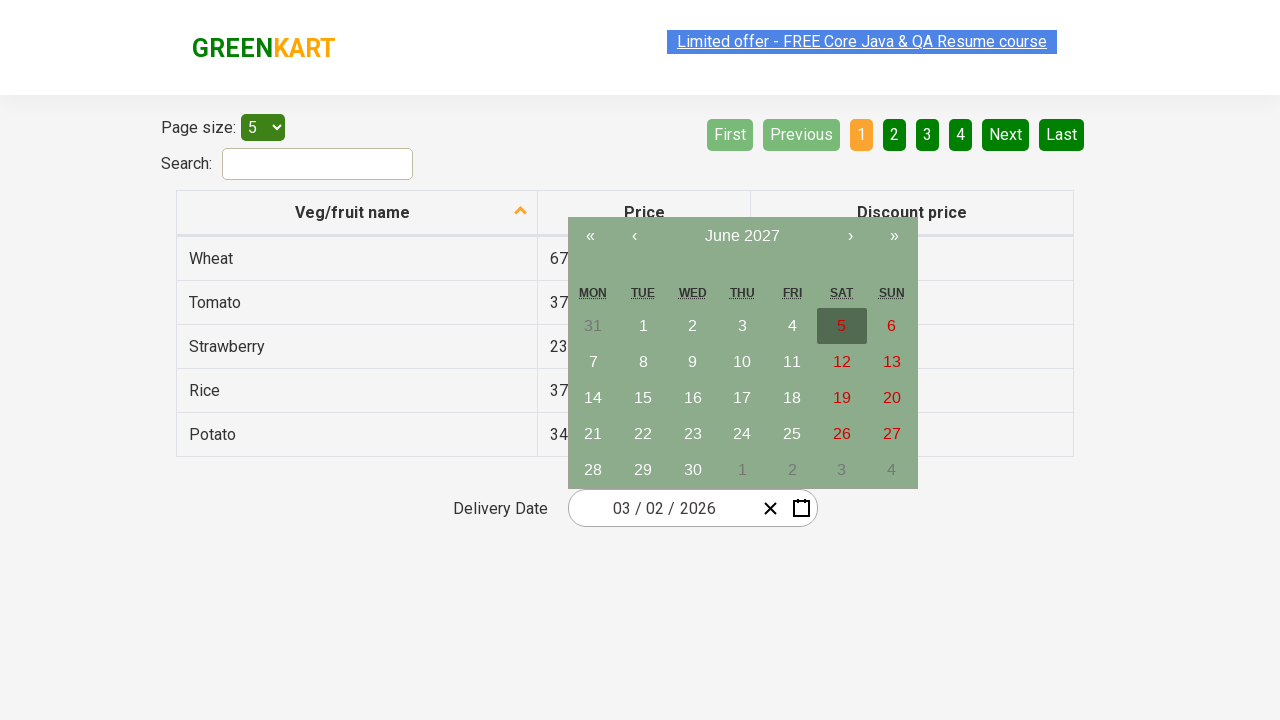

Selected day 15 at (643, 398) on //abbr[contains(text(),'15')]
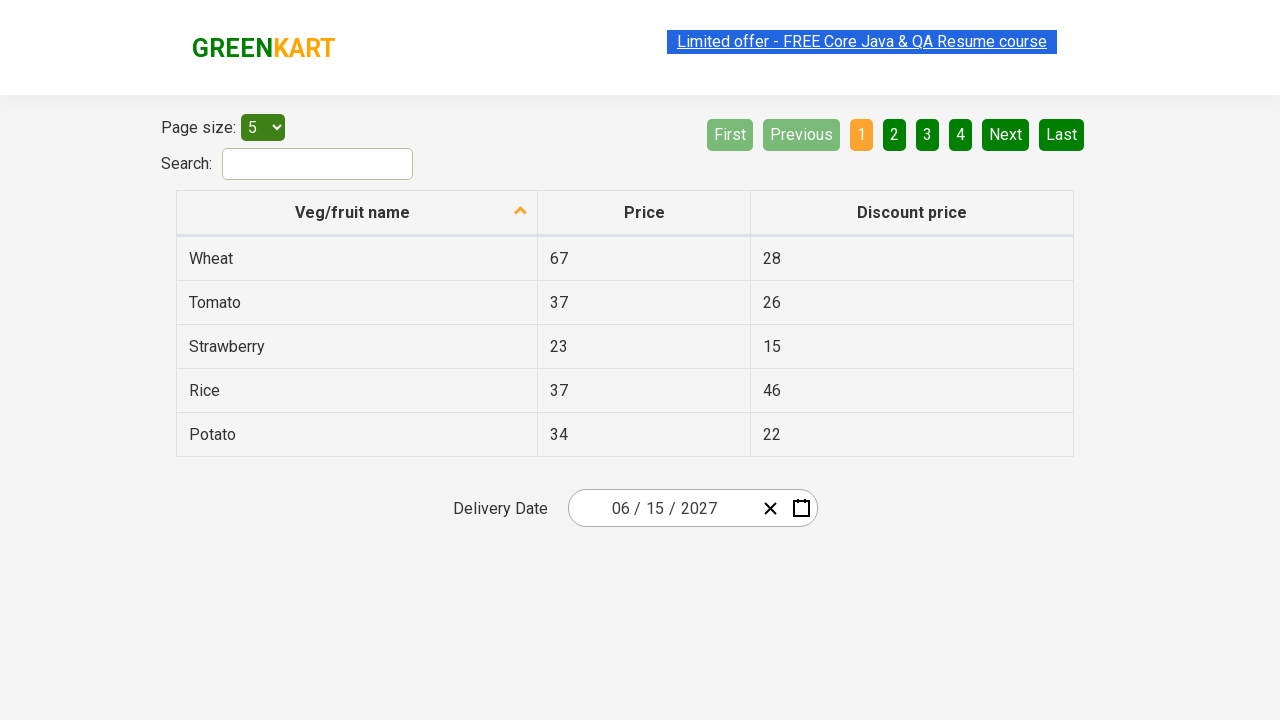

Located date input field for verification
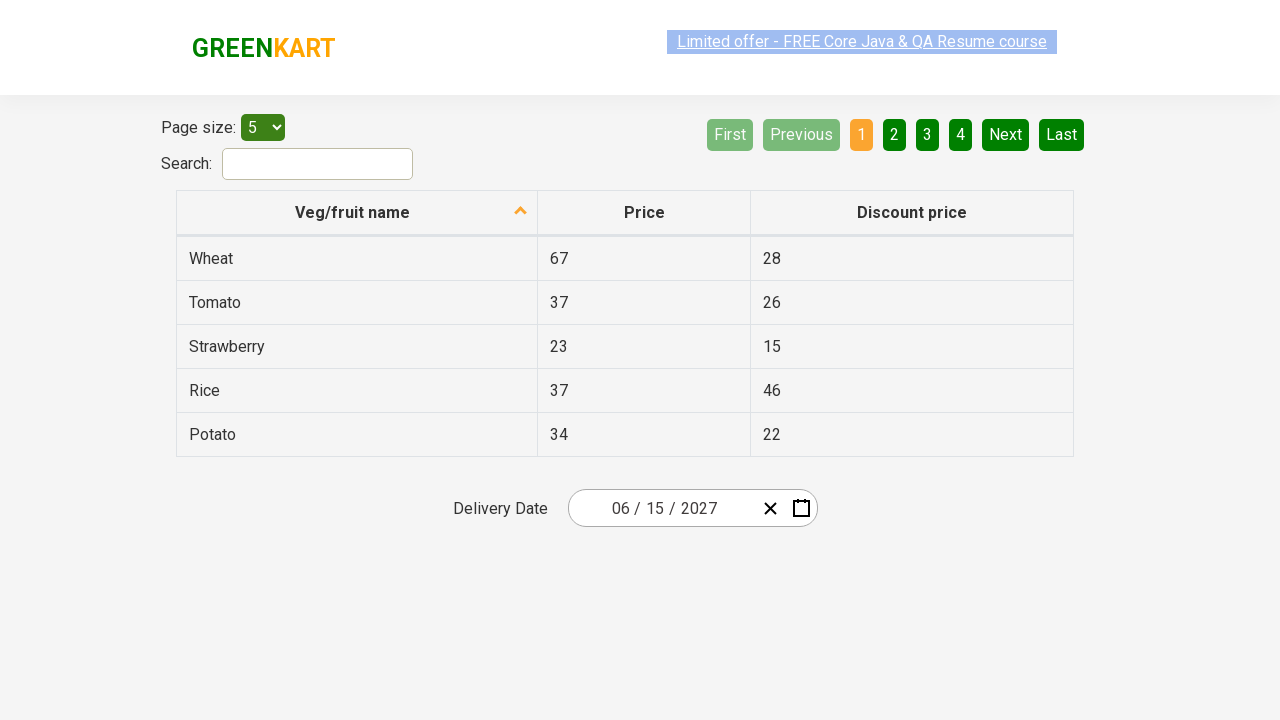

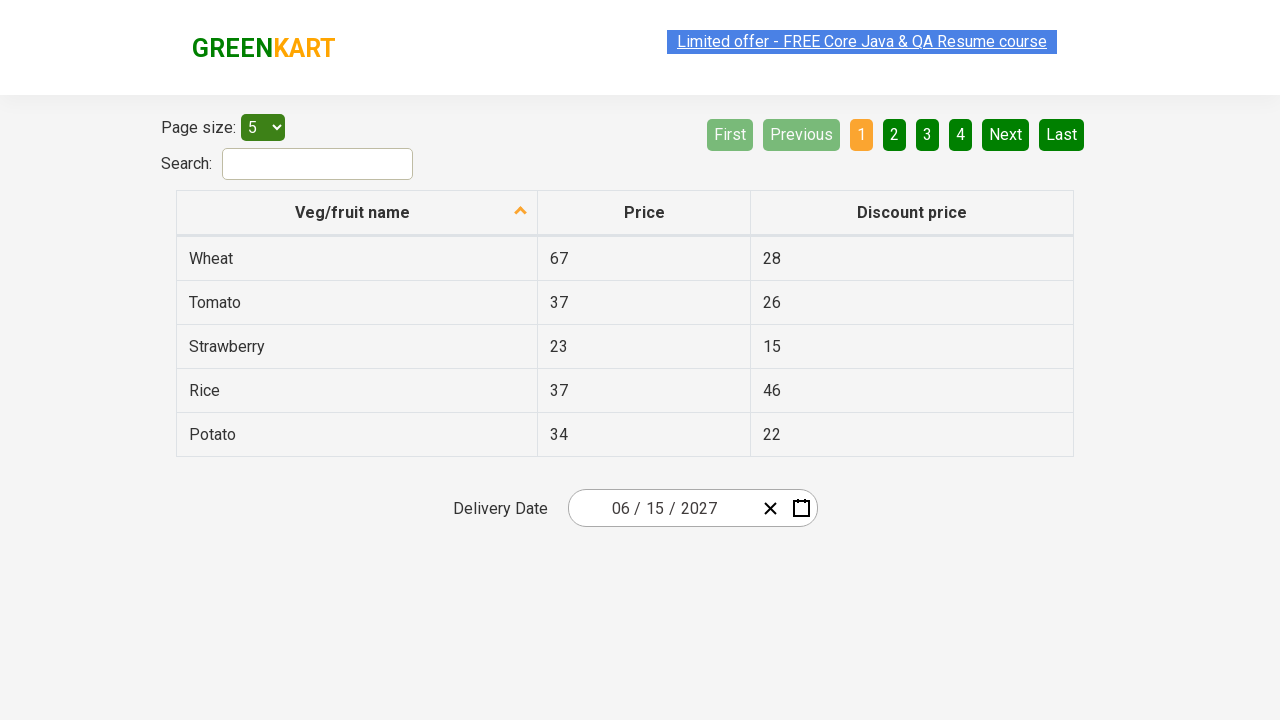